Tests dropdown menu functionality by selecting an option from a car dropdown menu using its value

Starting URL: https://www.automationtesting.co.uk/dropdown.html

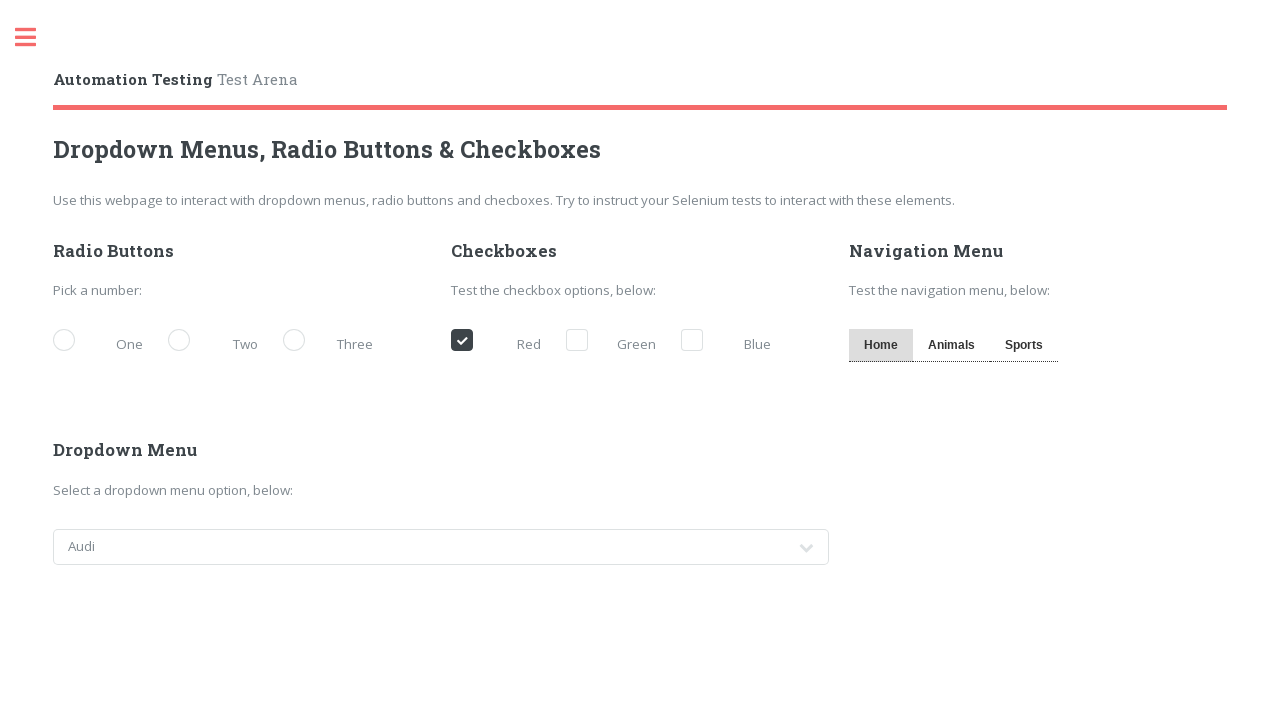

Navigated to dropdown menu test page
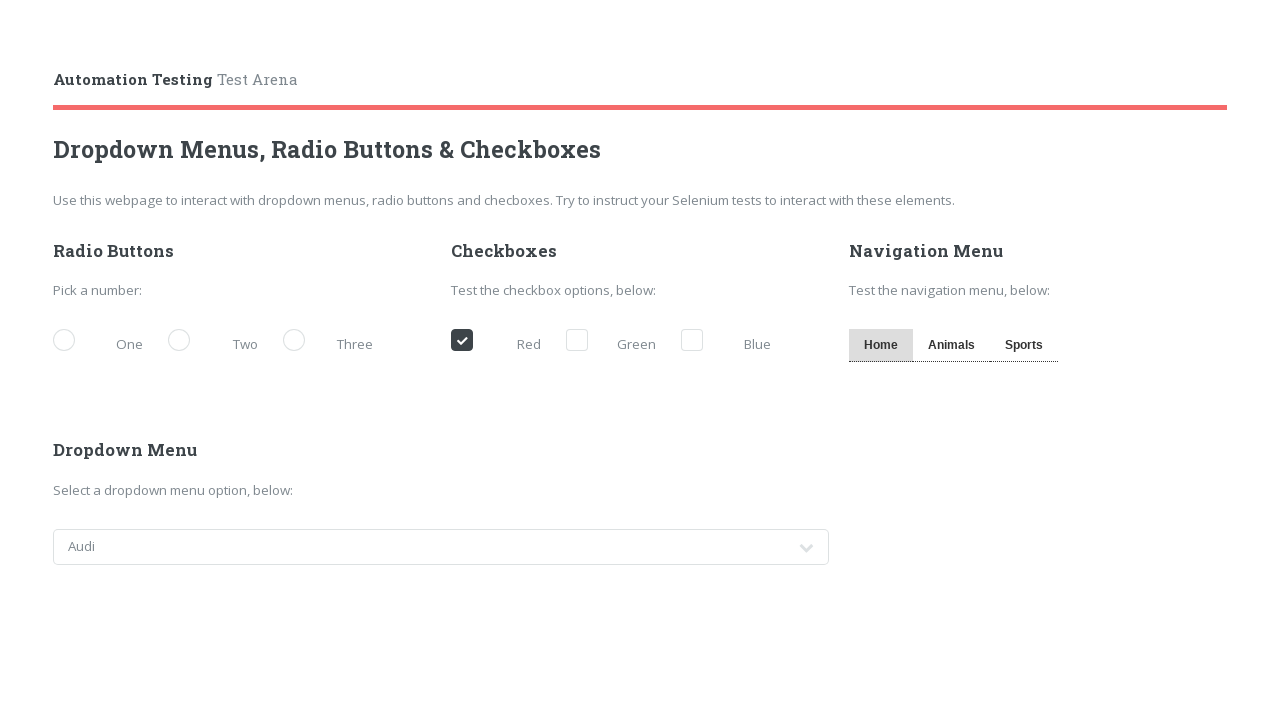

Selected 'ford' option from the cars dropdown menu on select#cars
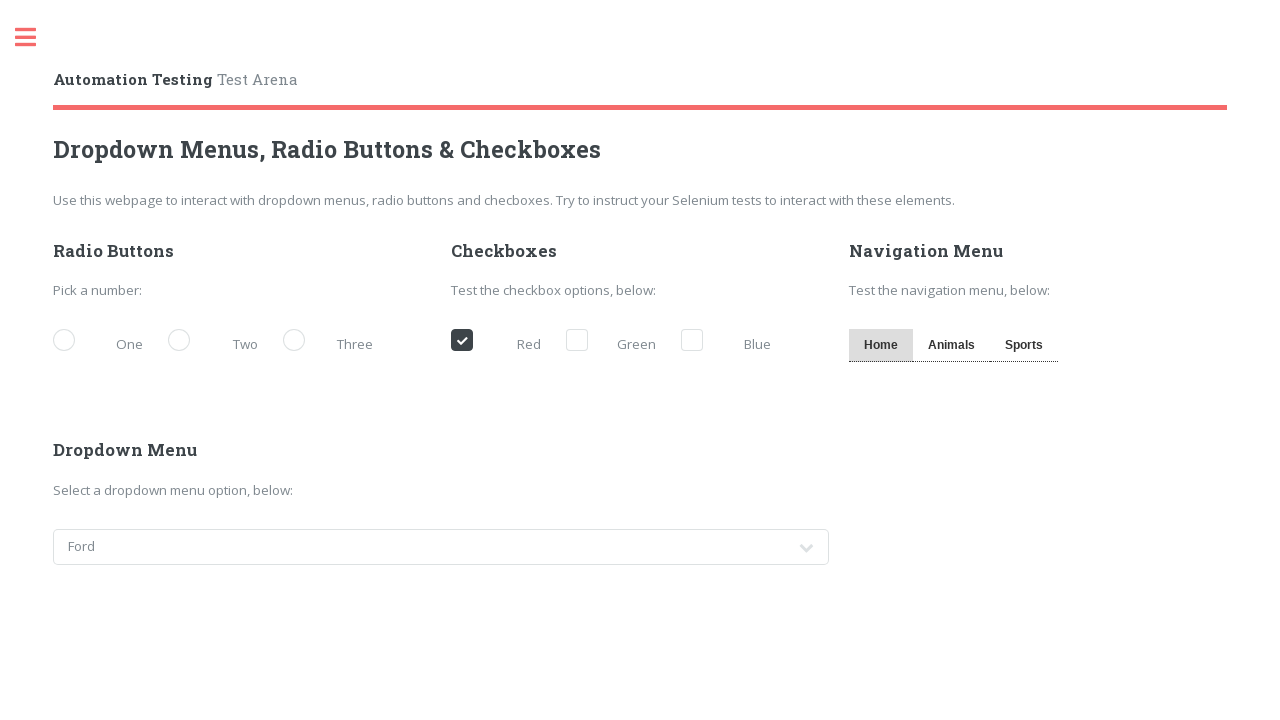

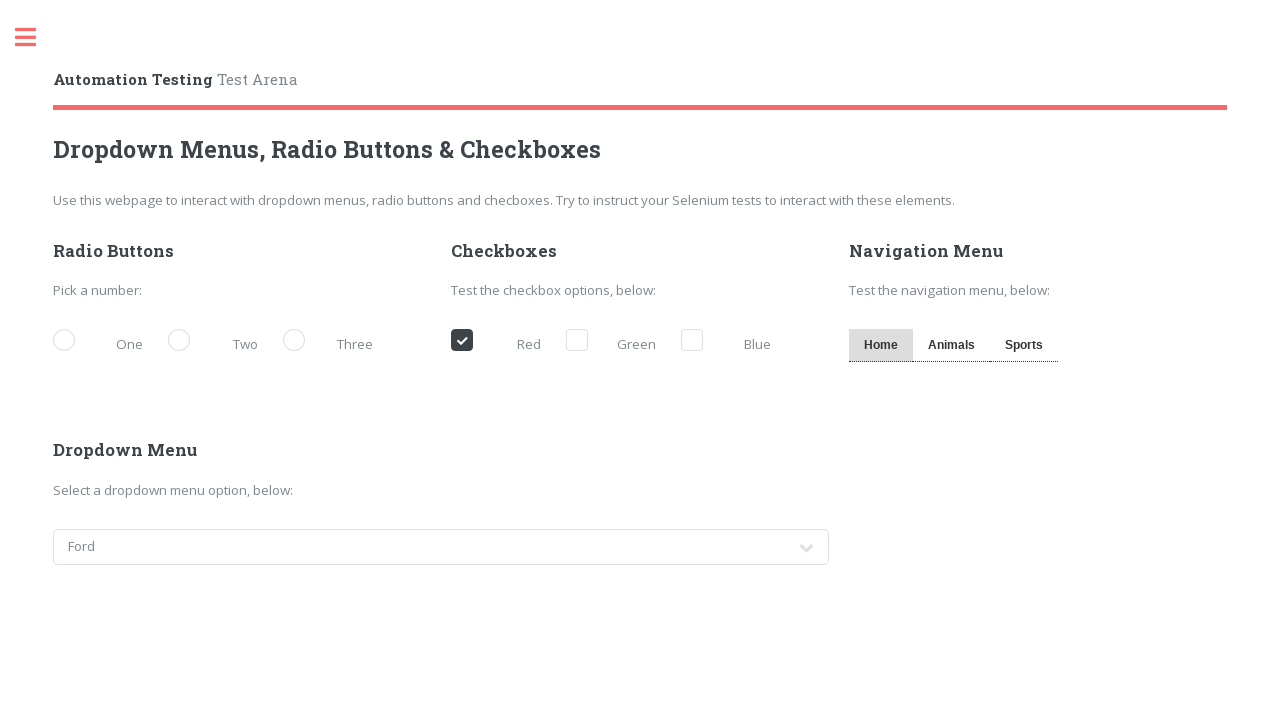